Tests interaction with a Telerik RadCalendar AJAX component by waiting for the calendar to load, scrolling it into view, clicking on a specific day (22), and waiting for the AJAX loading panel to disappear.

Starting URL: http://demos.telerik.com/aspnet-ajax/ajaxloadingpanel/functionality/explicit-show-hide/defaultcs.aspx

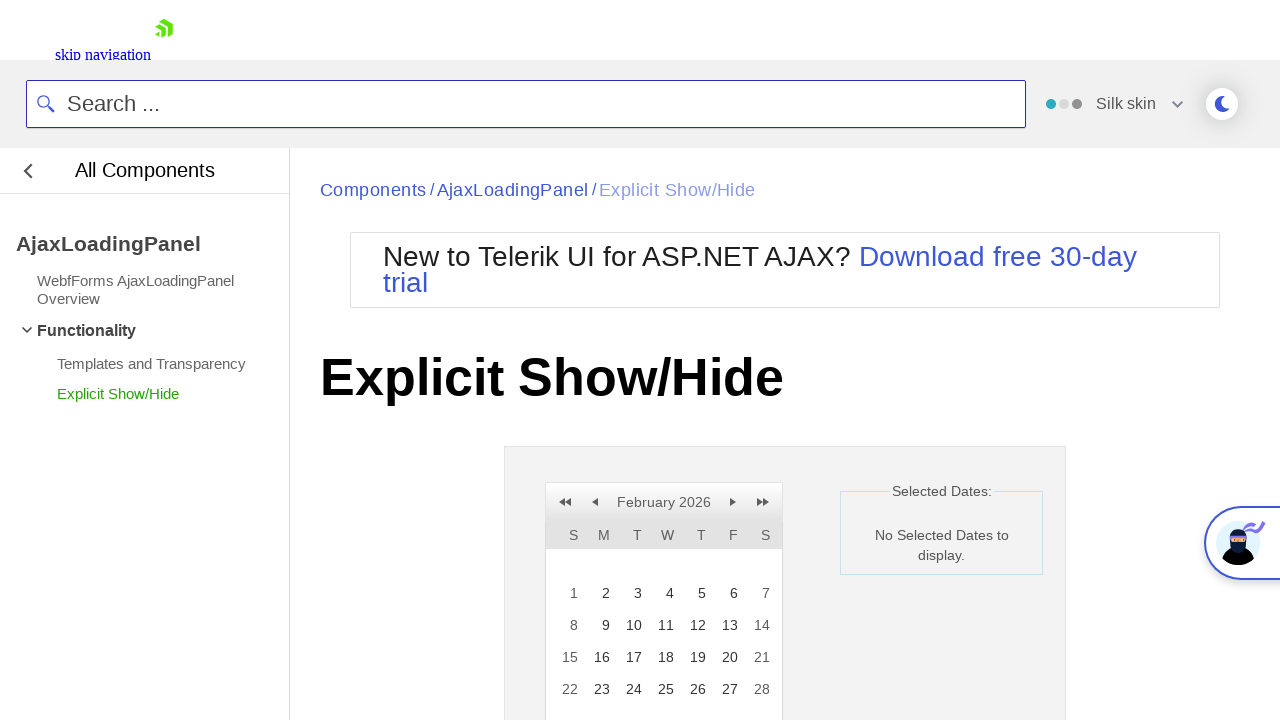

RadCalendar component became visible
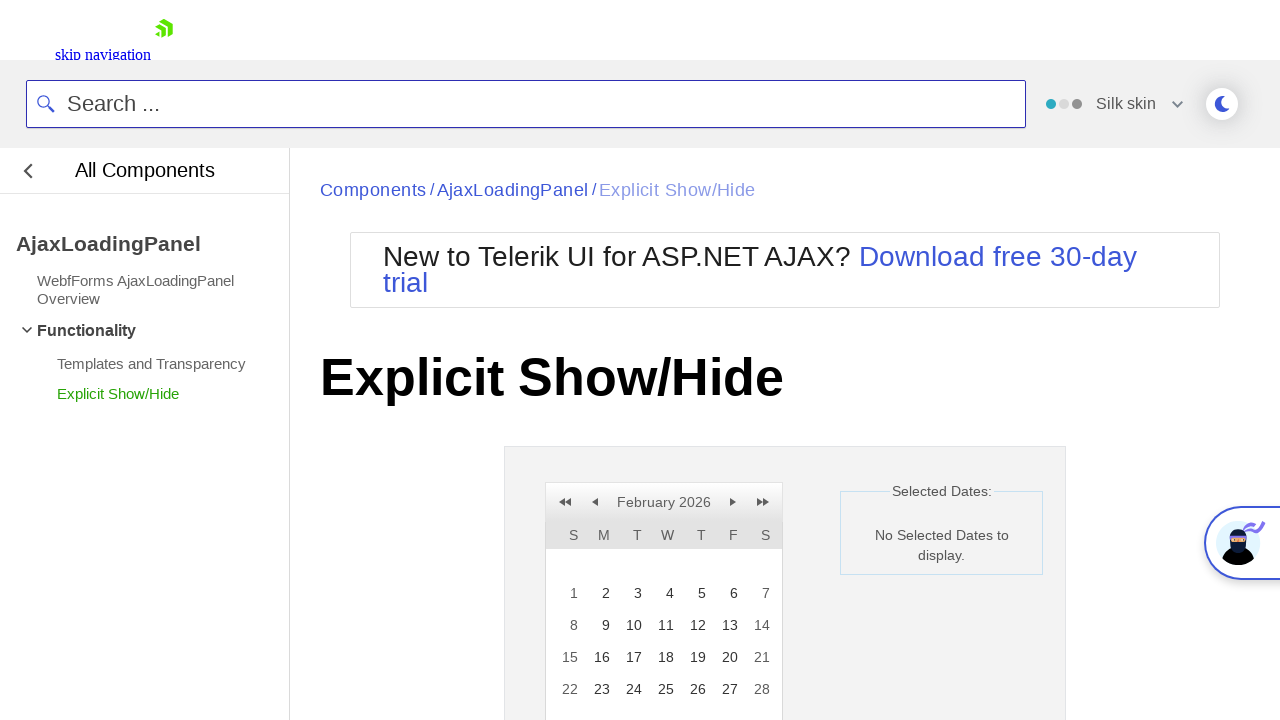

Scrolled RadCalendar into view
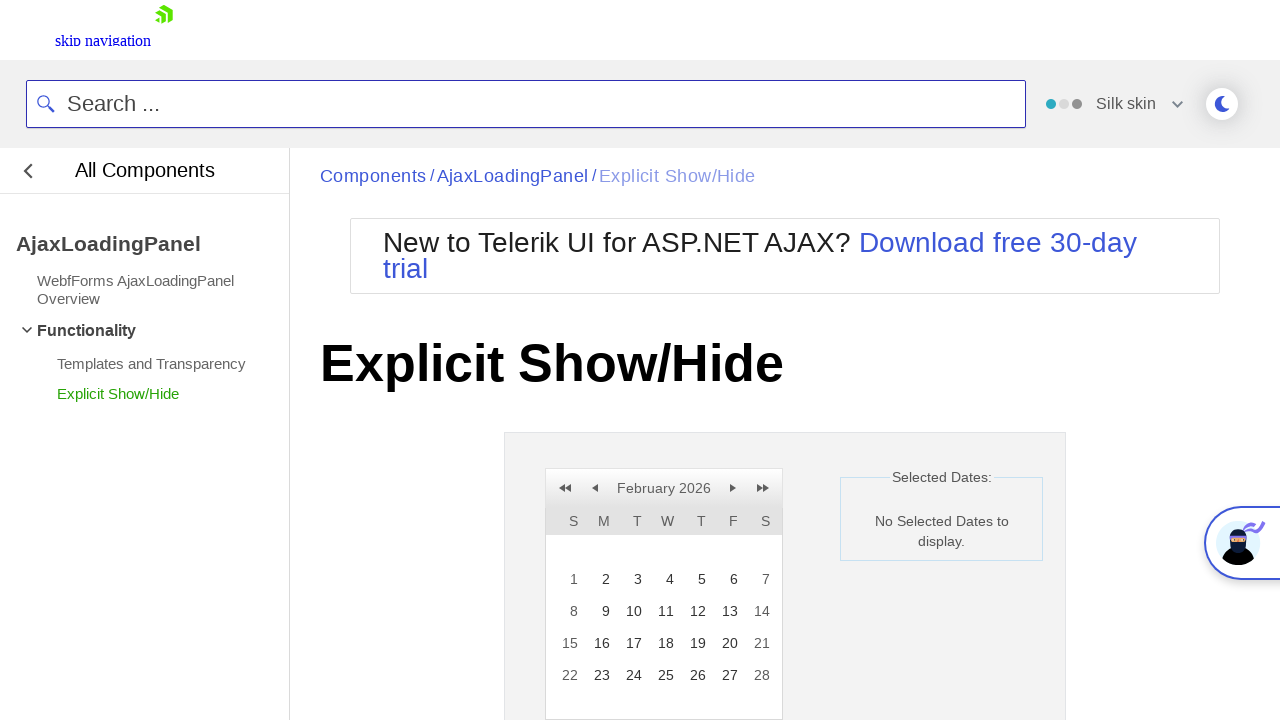

Clicked on day 22 in the calendar at (568, 675) on a:text('22')
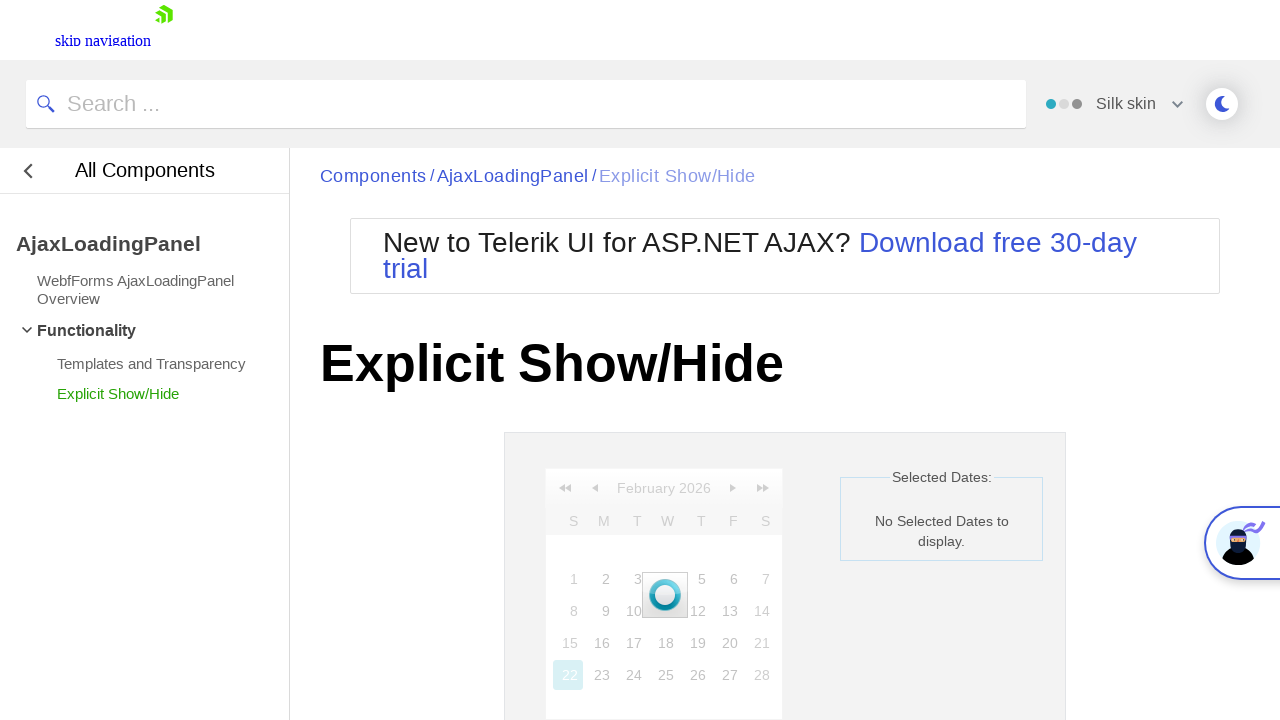

AJAX loading panel disappeared after calendar interaction
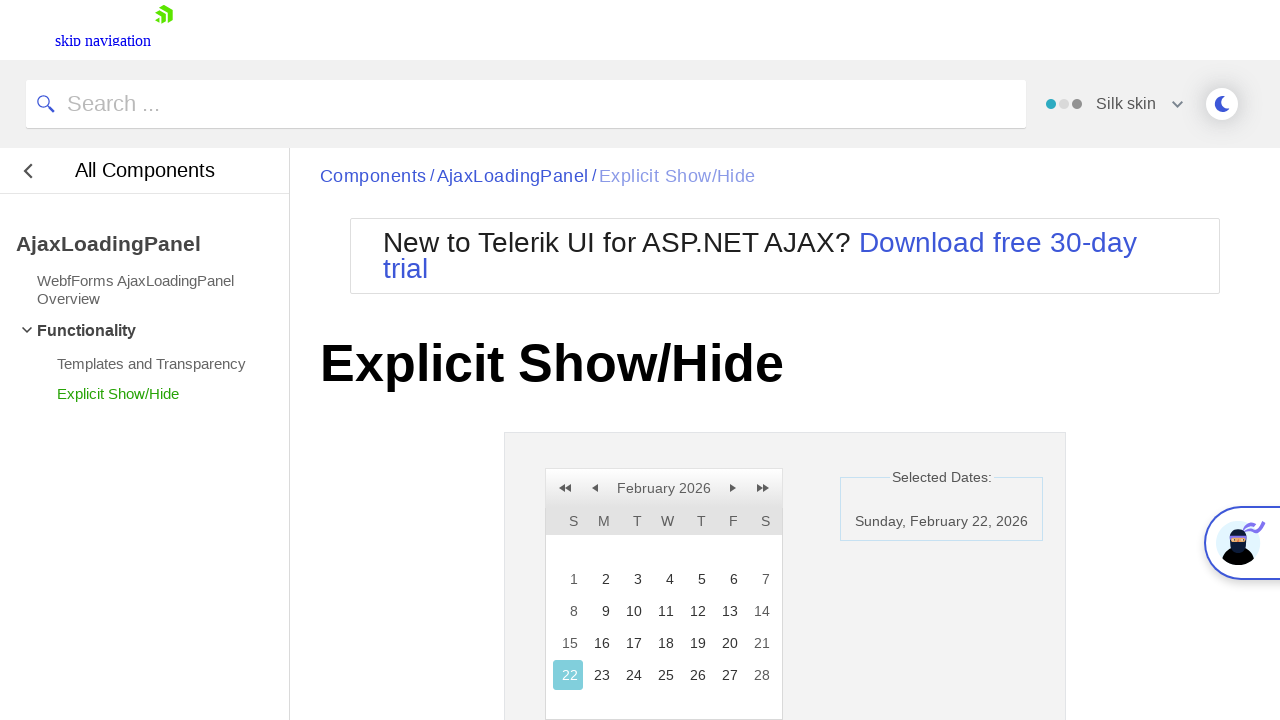

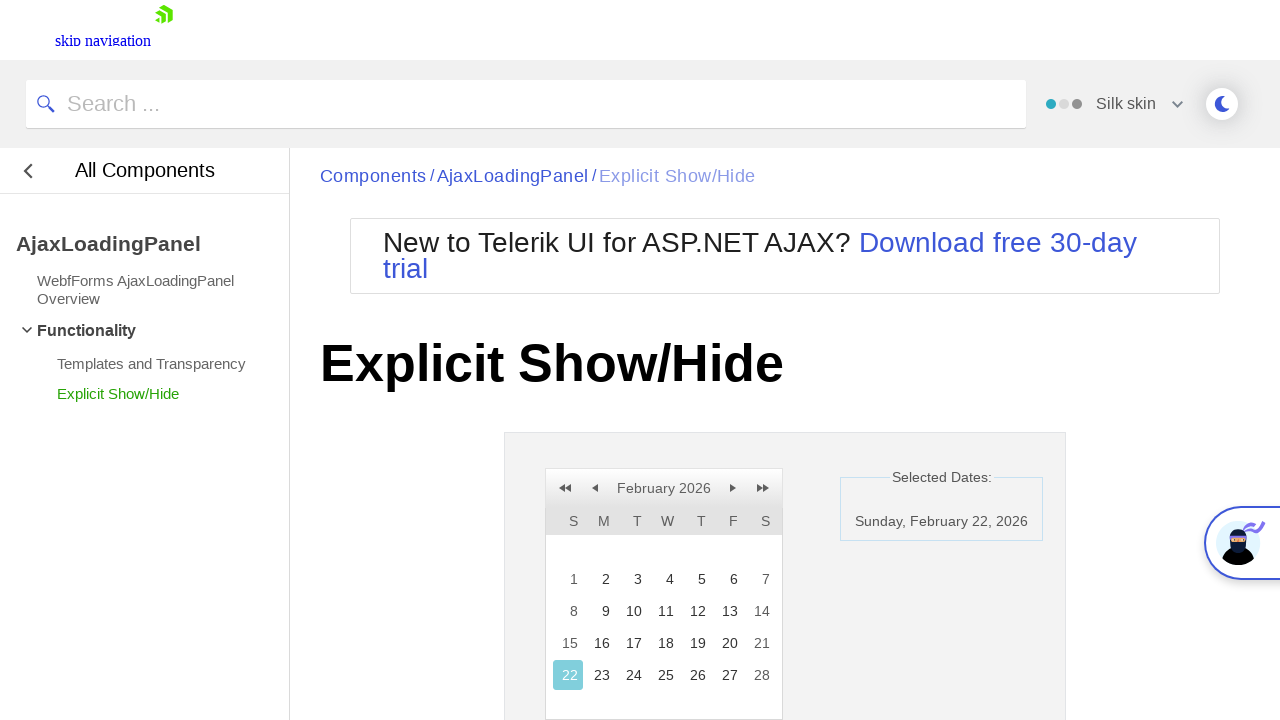